Tests fluent wait behavior by scrolling, waiting for a timed alert button, clicking it, and handling the alert

Starting URL: https://demoqa.com/alerts

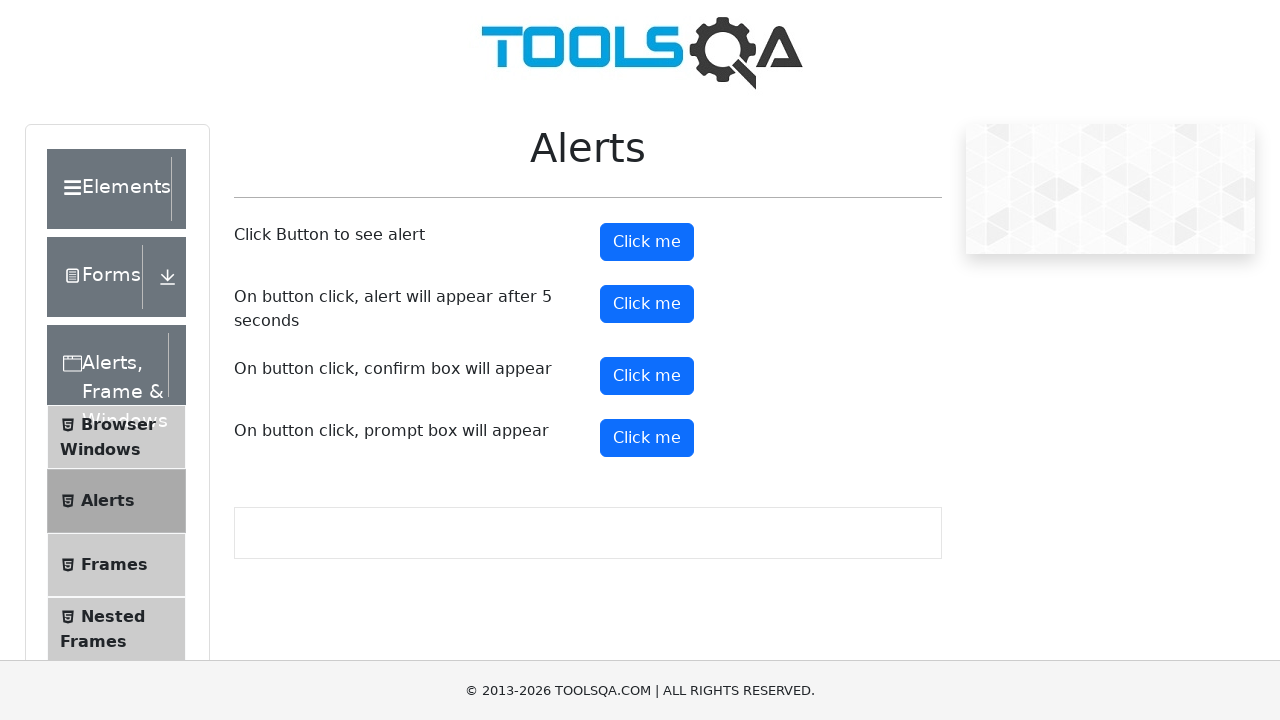

Scrolled to bottom of page
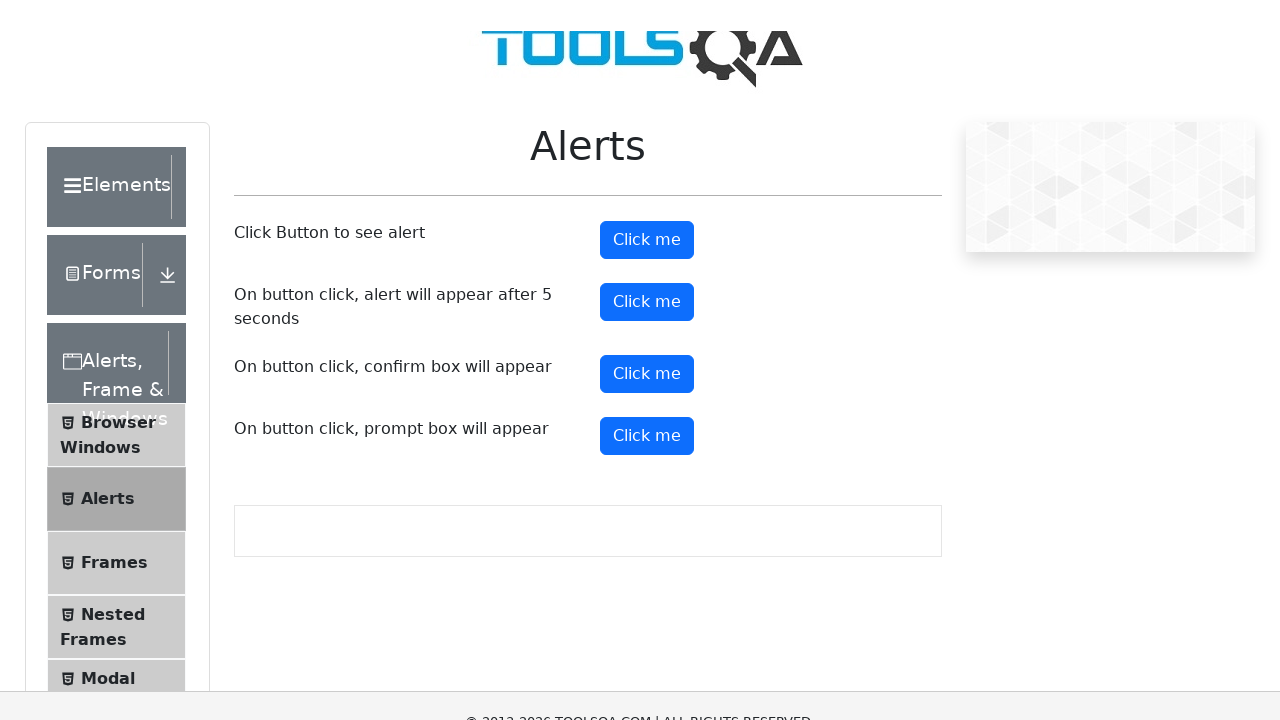

Timer alert button became visible
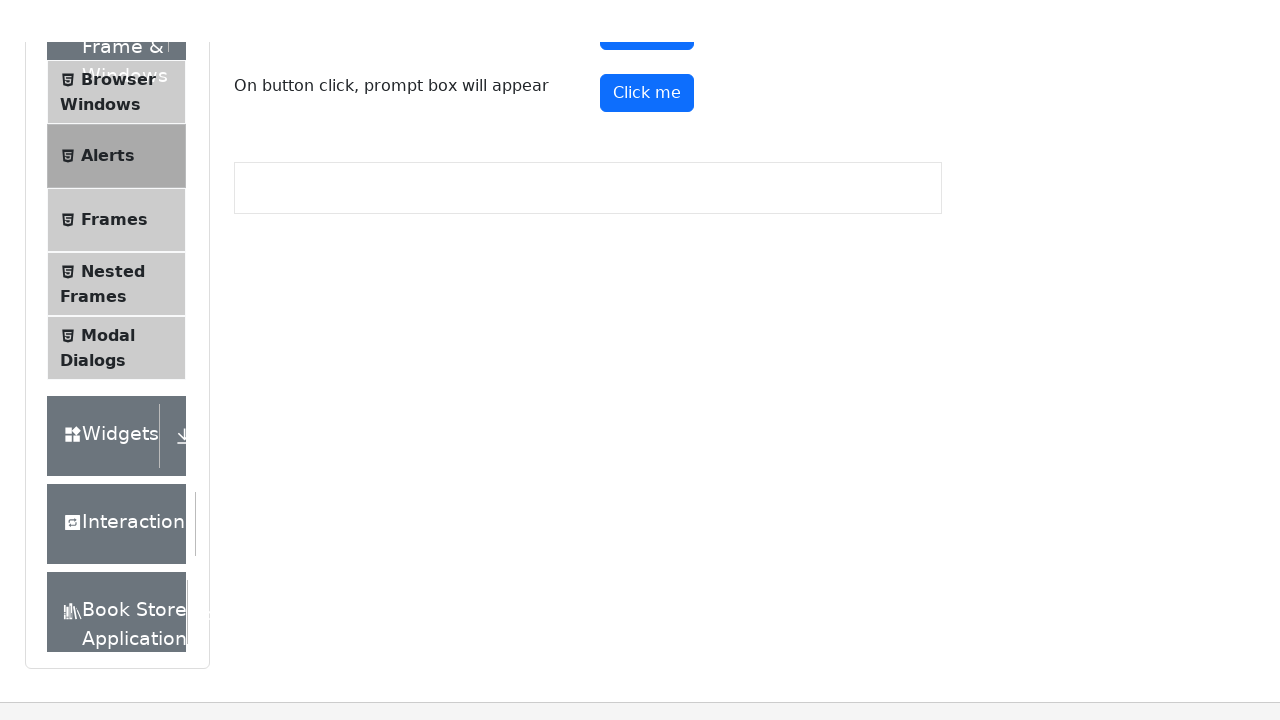

Set up dialog handler to accept alerts
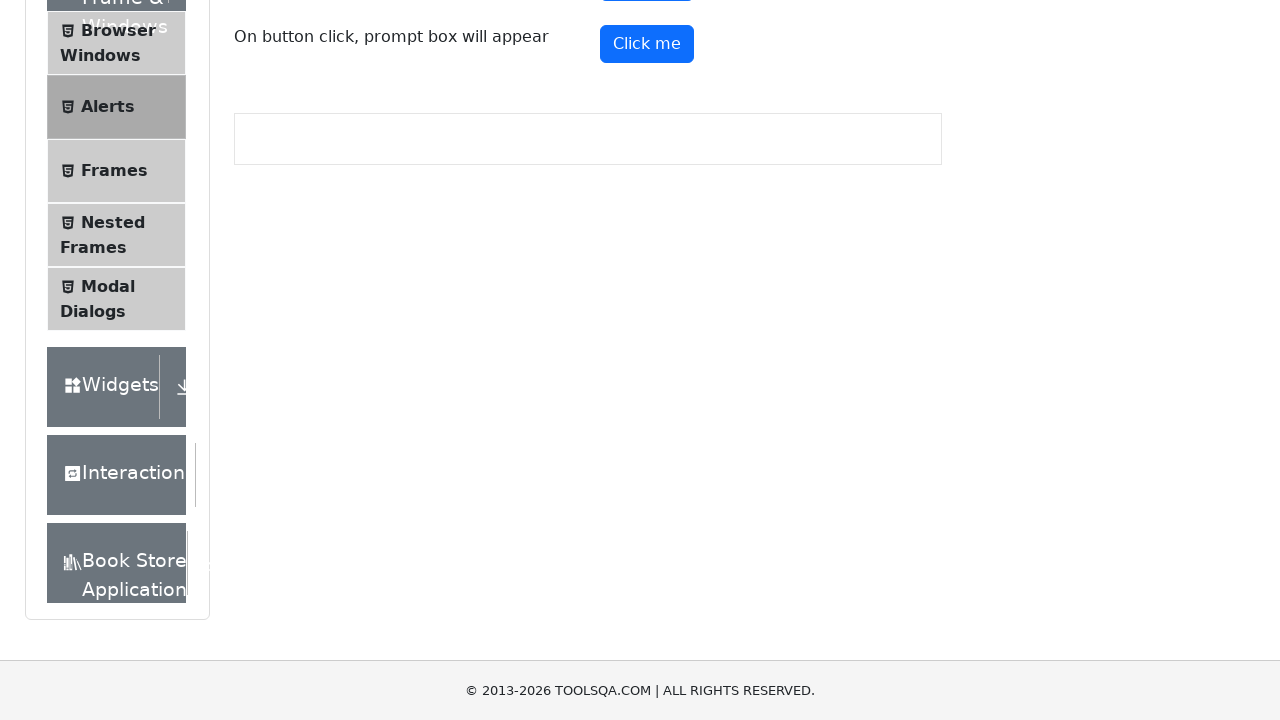

Clicked the timer alert button at (647, 304) on #timerAlertButton
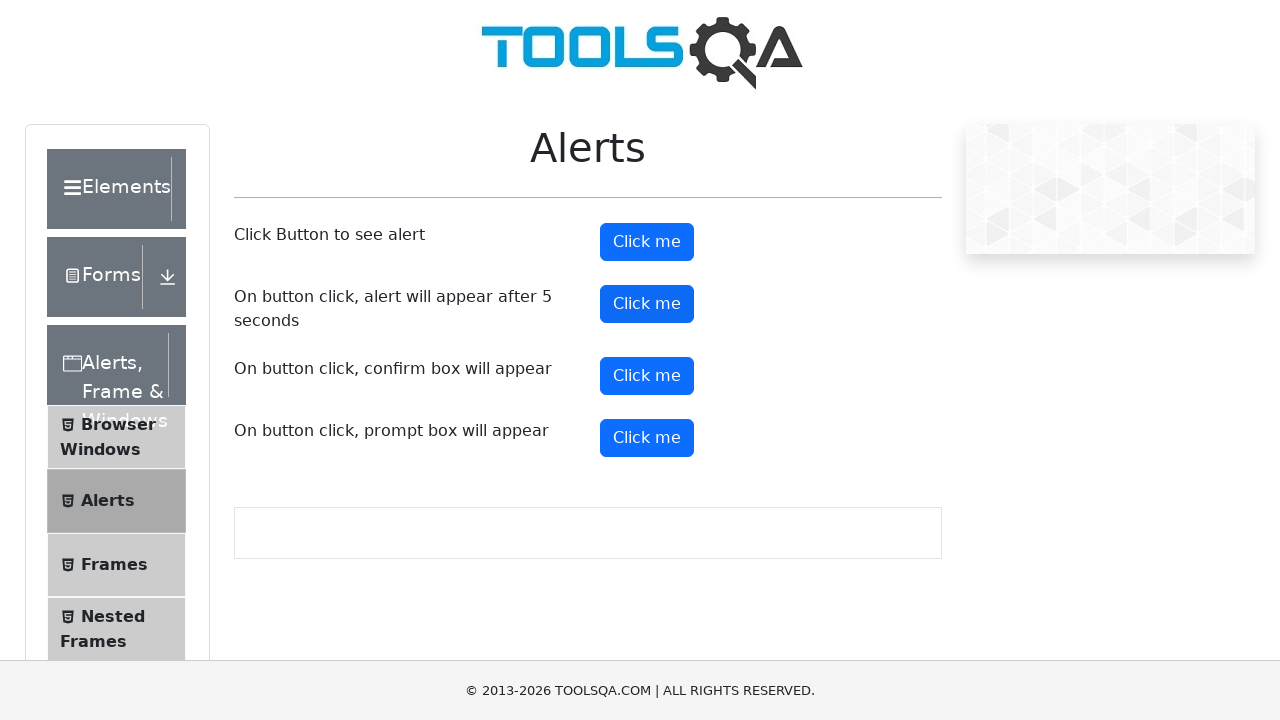

Waited 6 seconds for timed alert to appear and be accepted
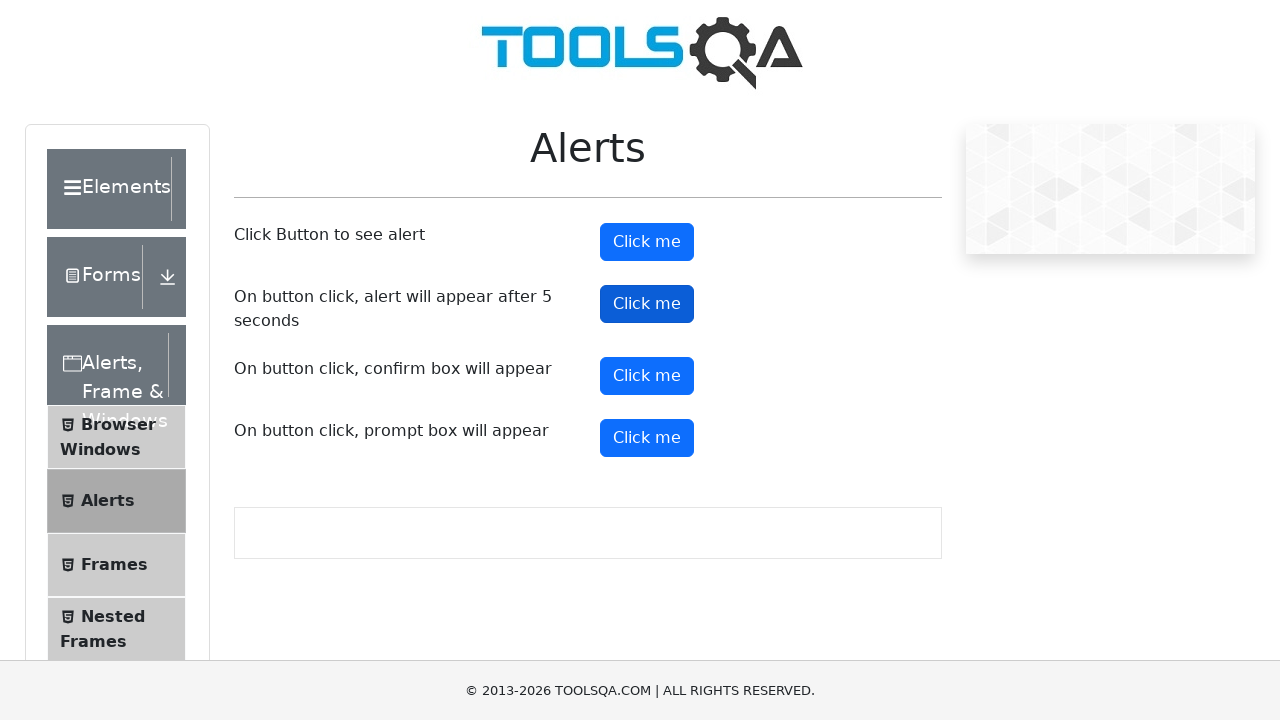

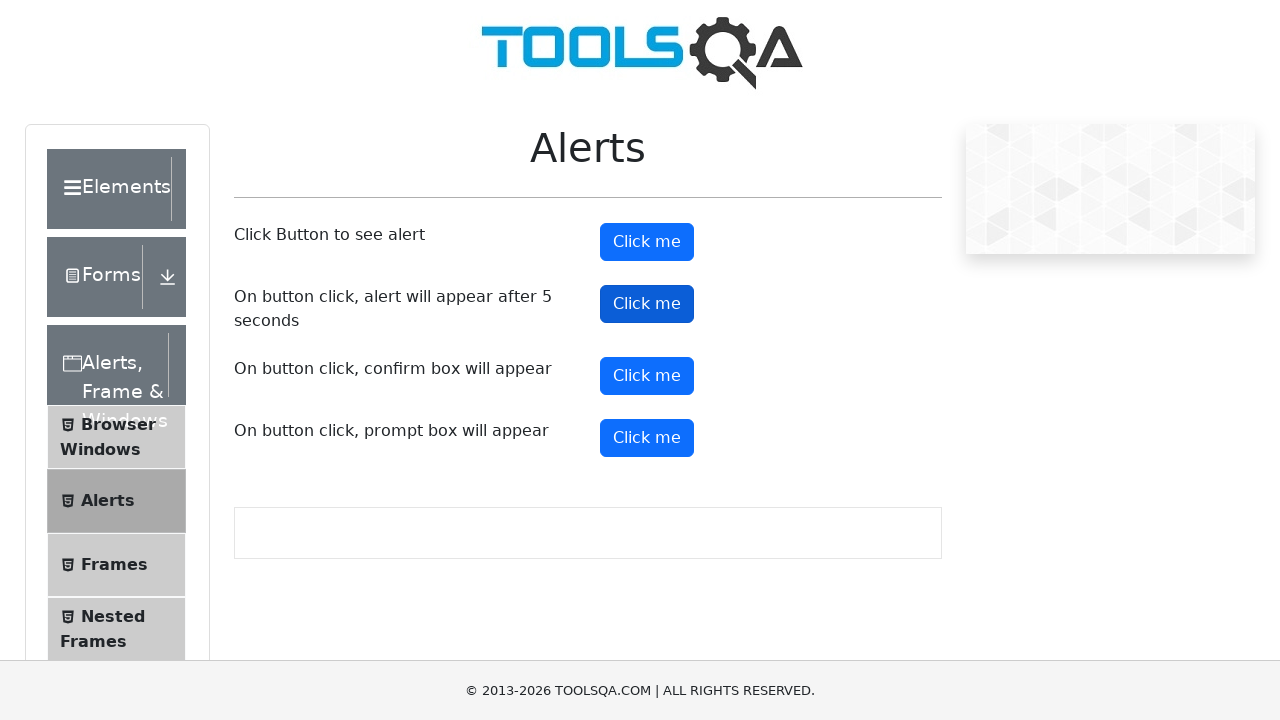